Tests dropdown menu functionality by selecting options using index, value, and visible text methods, then verifies the dropdown contents

Starting URL: https://the-internet.herokuapp.com/dropdown

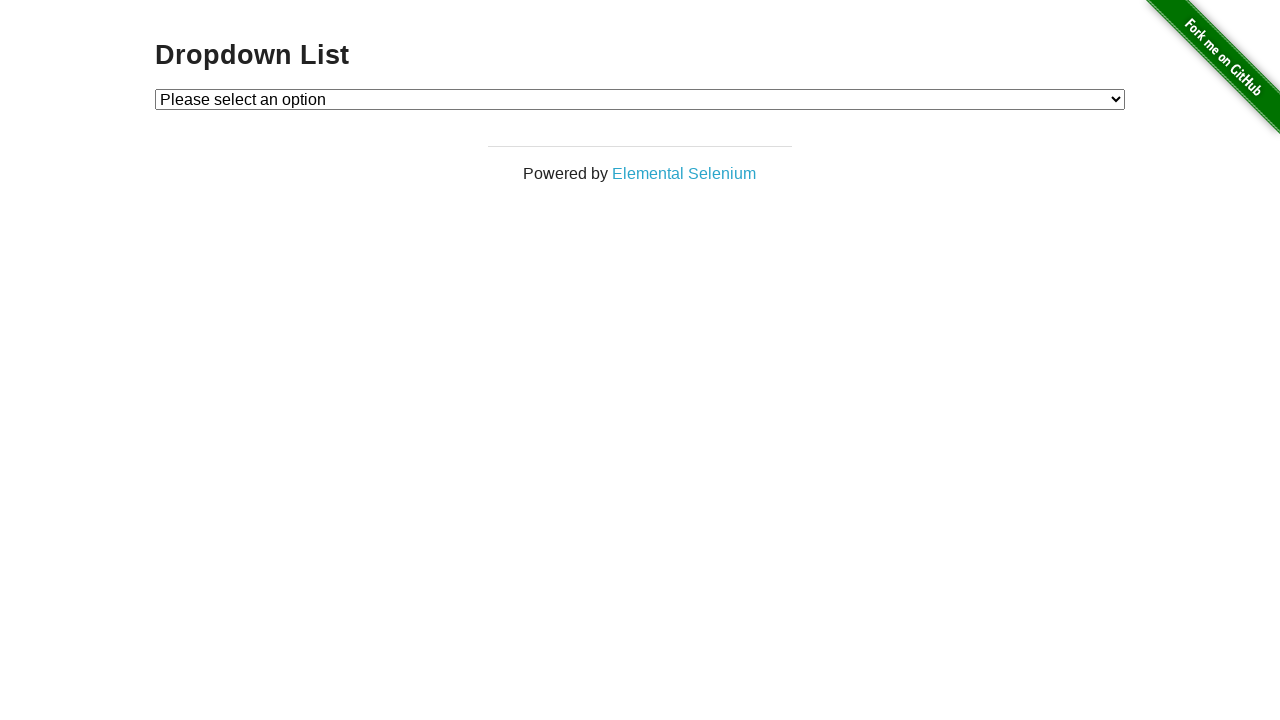

Selected Option 1 using index method on select#dropdown
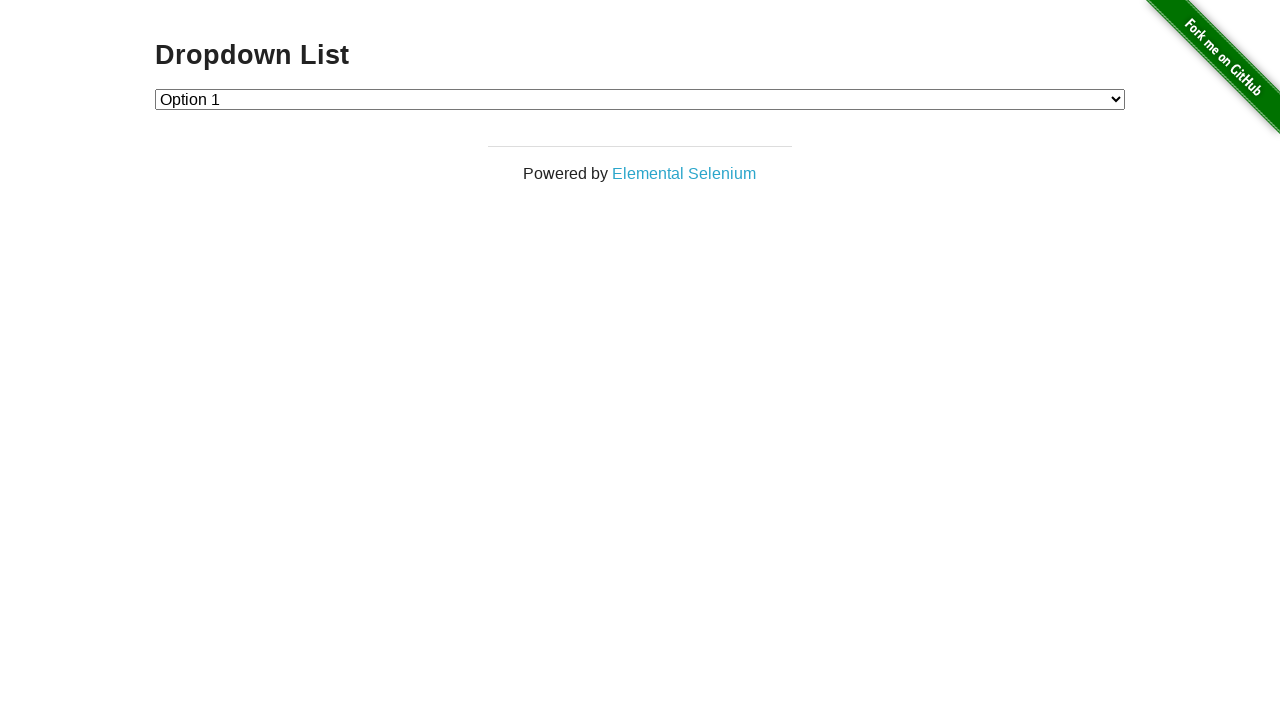

Selected Option 2 using value method on select#dropdown
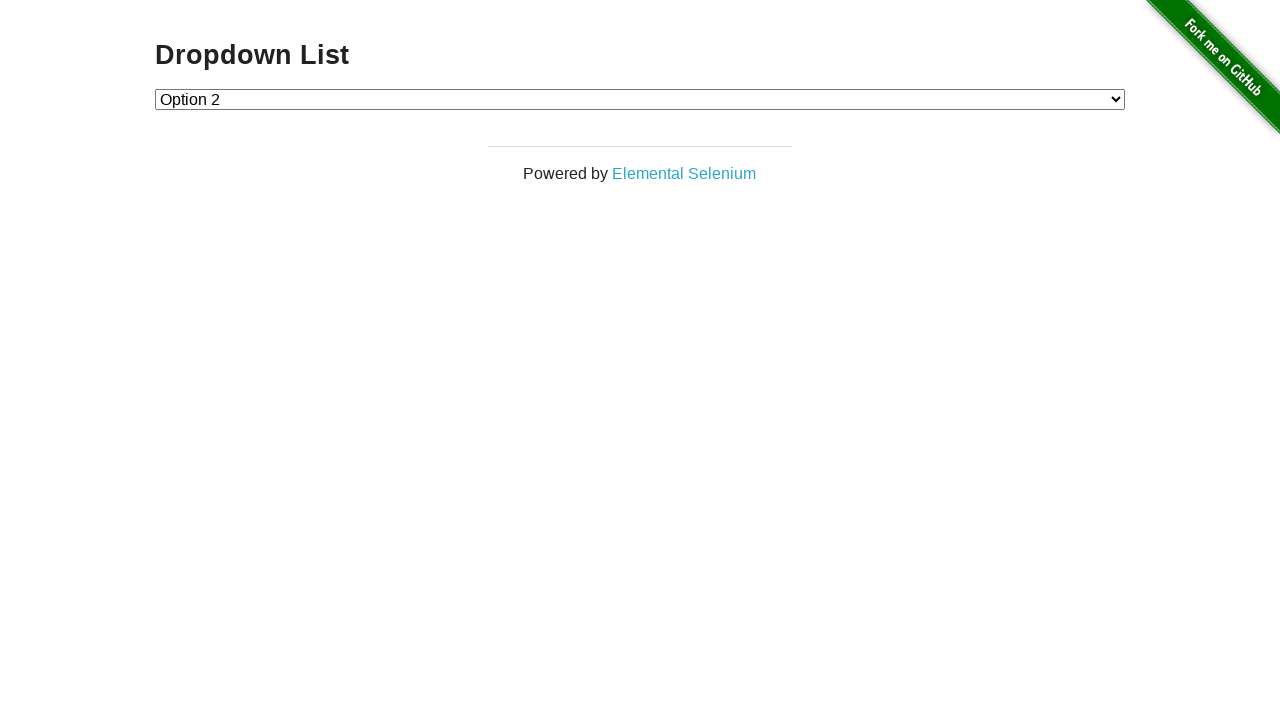

Selected Option 1 using visible text label on select#dropdown
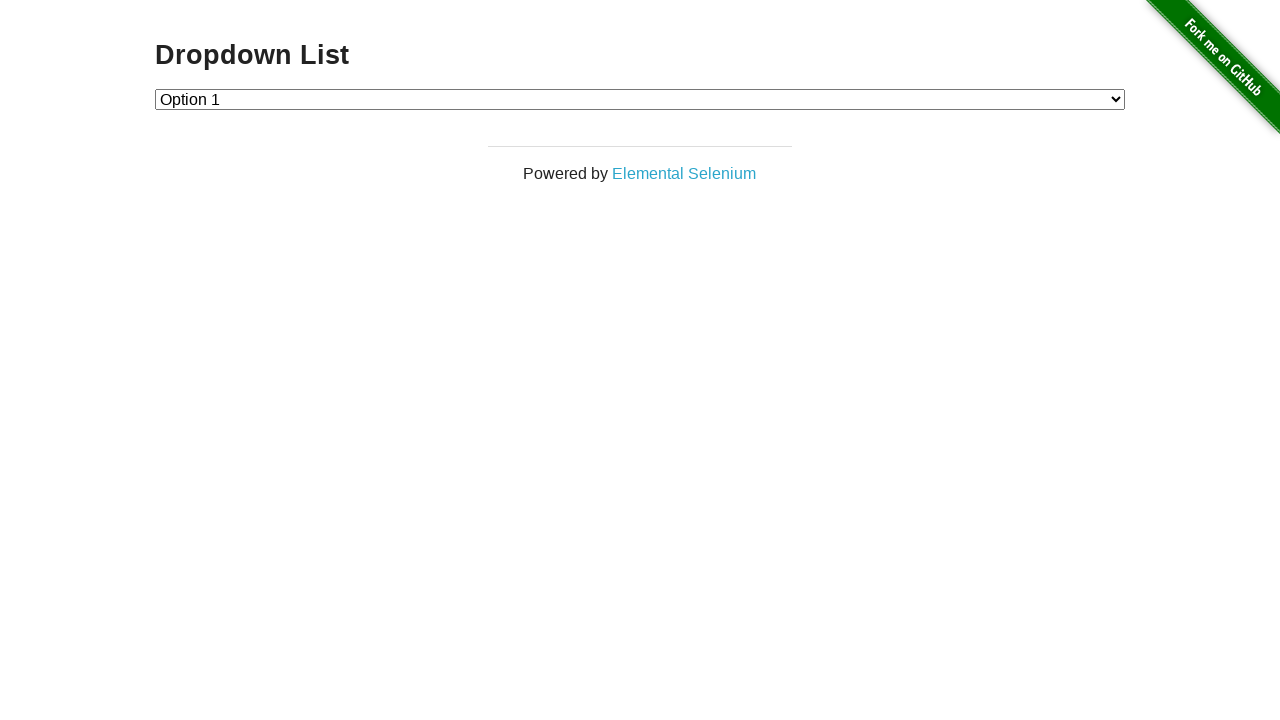

Verified dropdown menu is visible and loaded
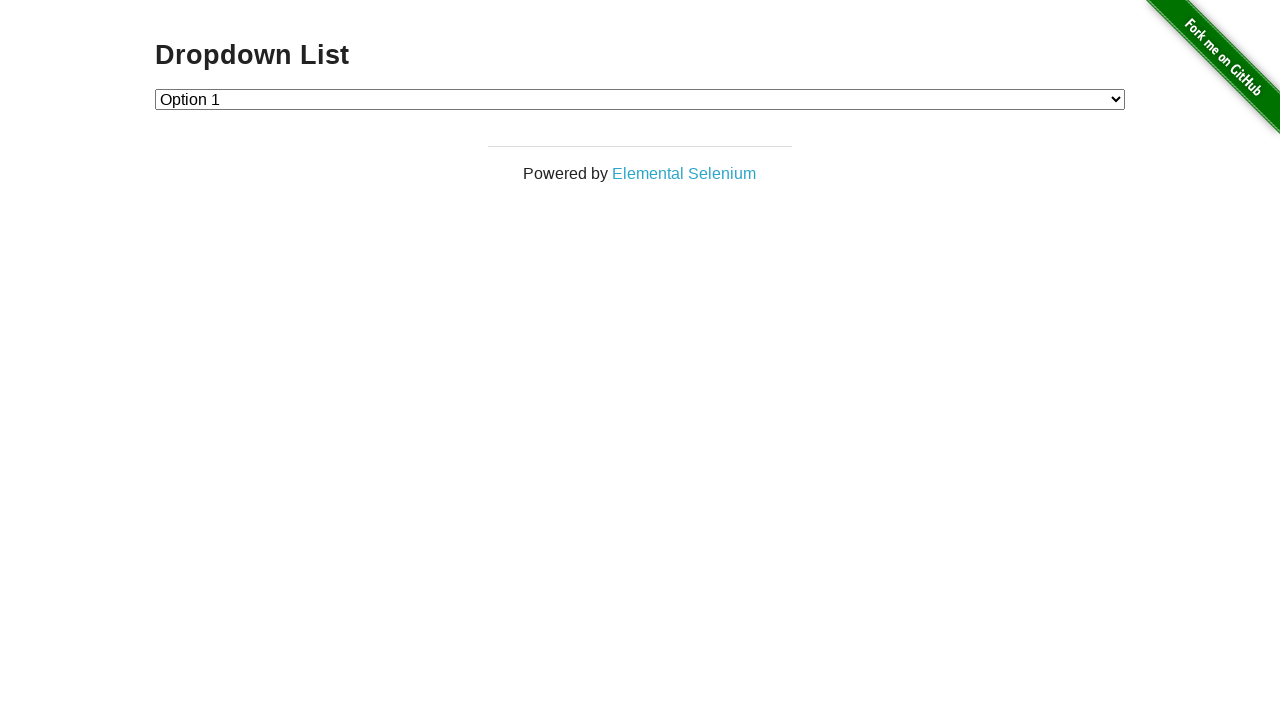

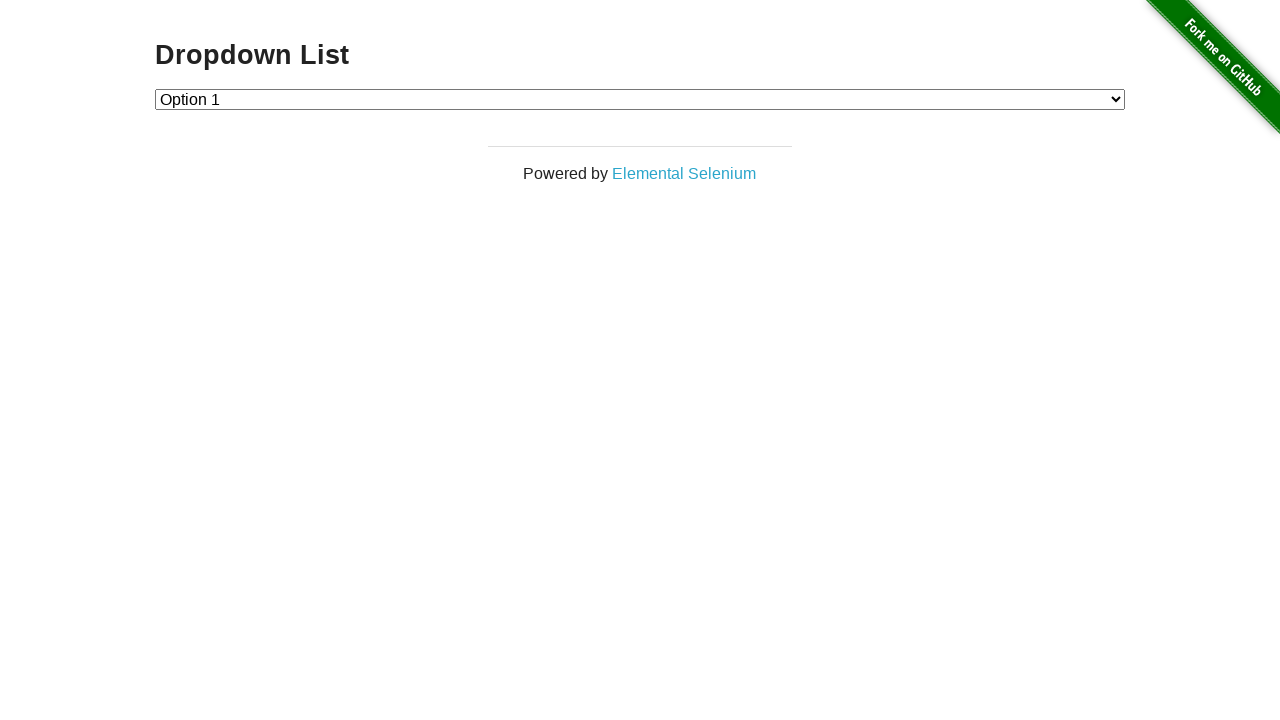